Navigates to example.com and clicks on the first link found on the page to verify basic navigation functionality

Starting URL: https://example.com

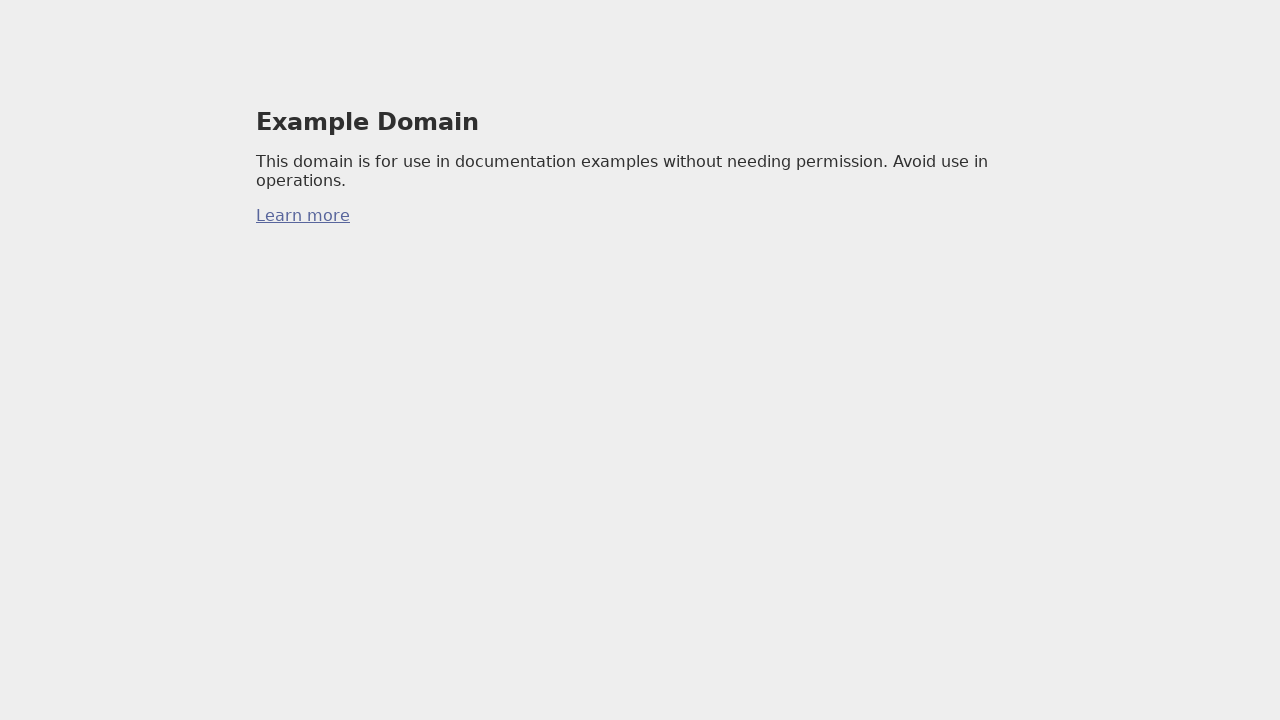

Navigated to https://example.com
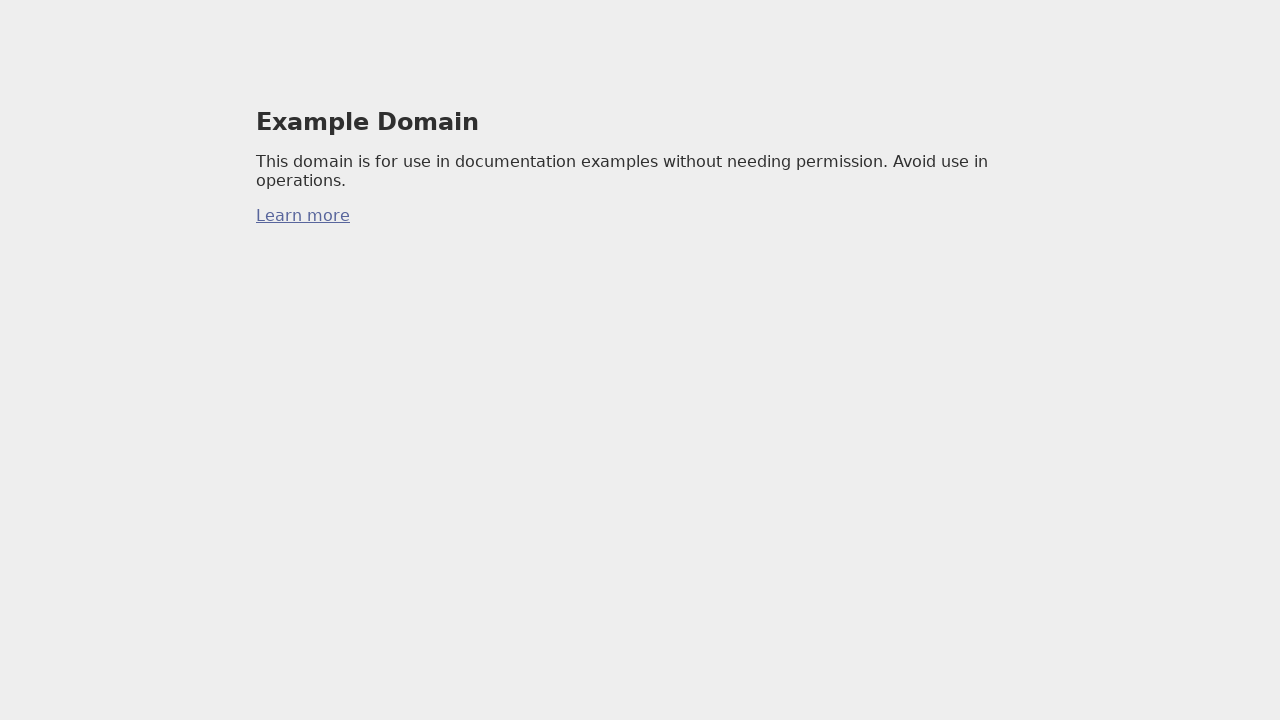

Clicked the first link on the page at (303, 216) on a
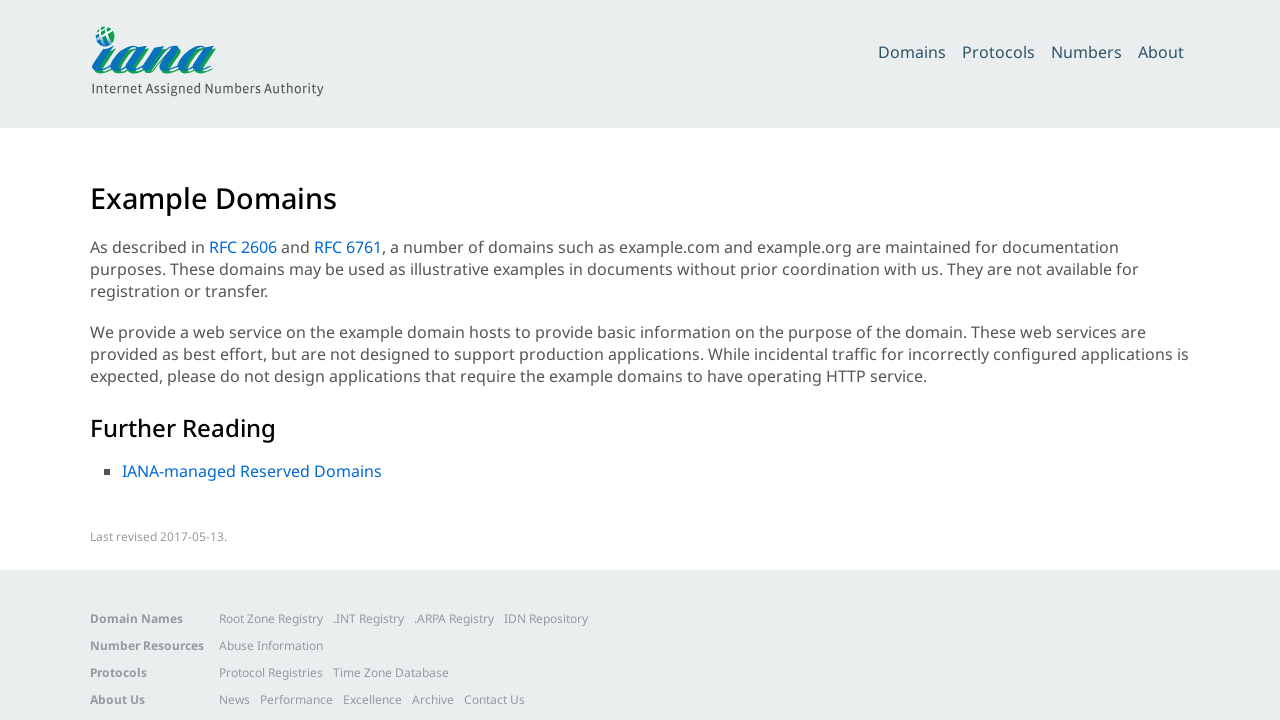

Page load completed after navigation
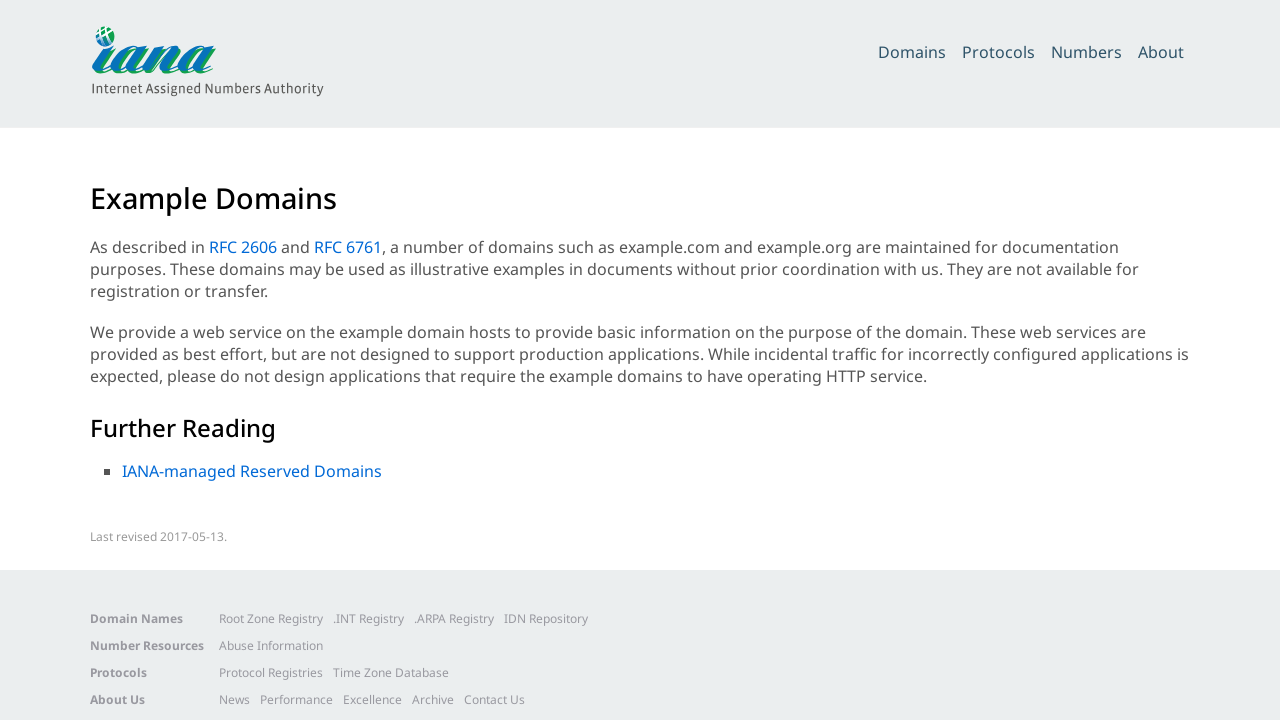

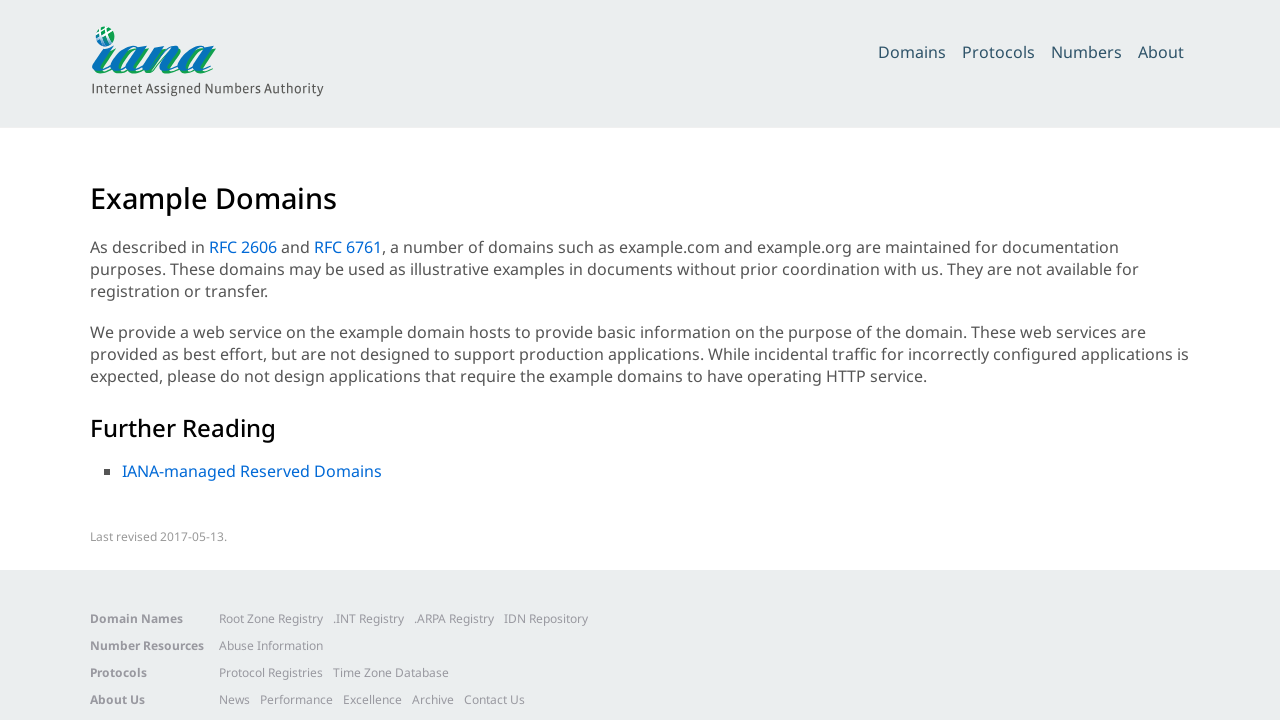